Tests a form that requires calculating the sum of two displayed numbers and selecting the result from a dropdown menu

Starting URL: https://suninjuly.github.io/selects1.html

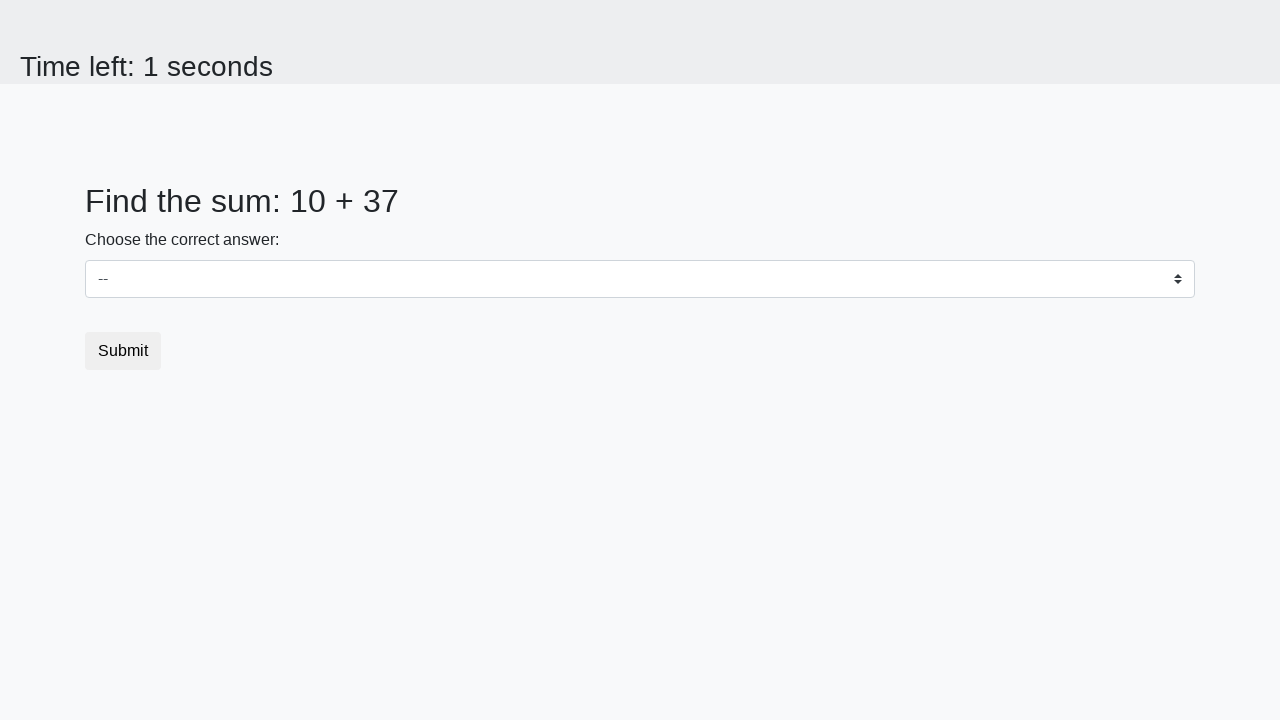

Retrieved first number from #num1 element
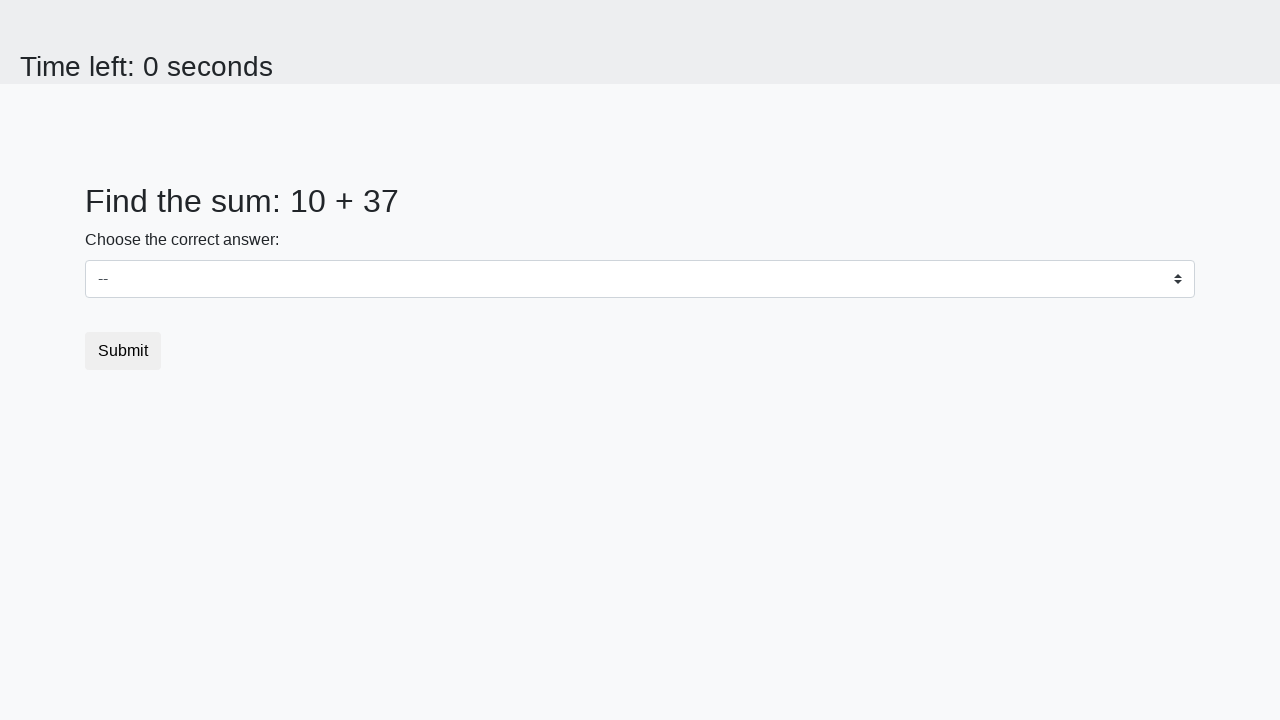

Retrieved second number from #num2 element
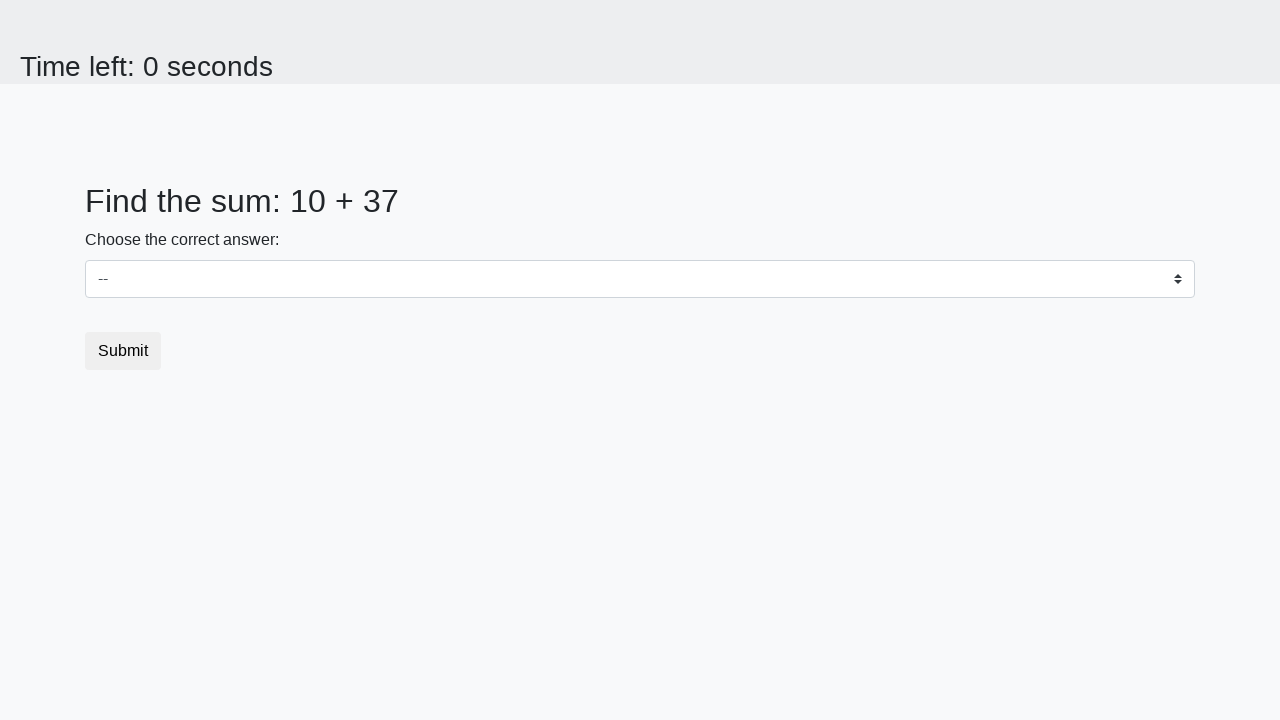

Calculated sum of 10 + 37 = 47
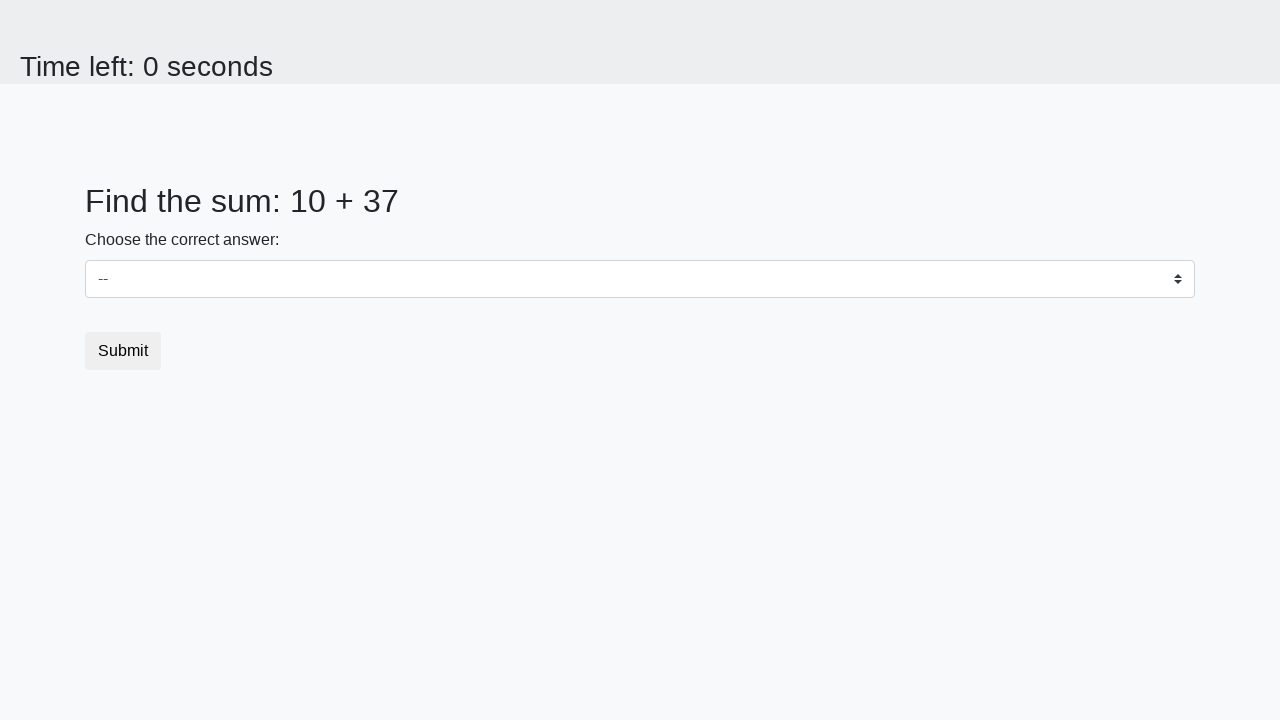

Selected calculated result 47 from dropdown menu on #dropdown
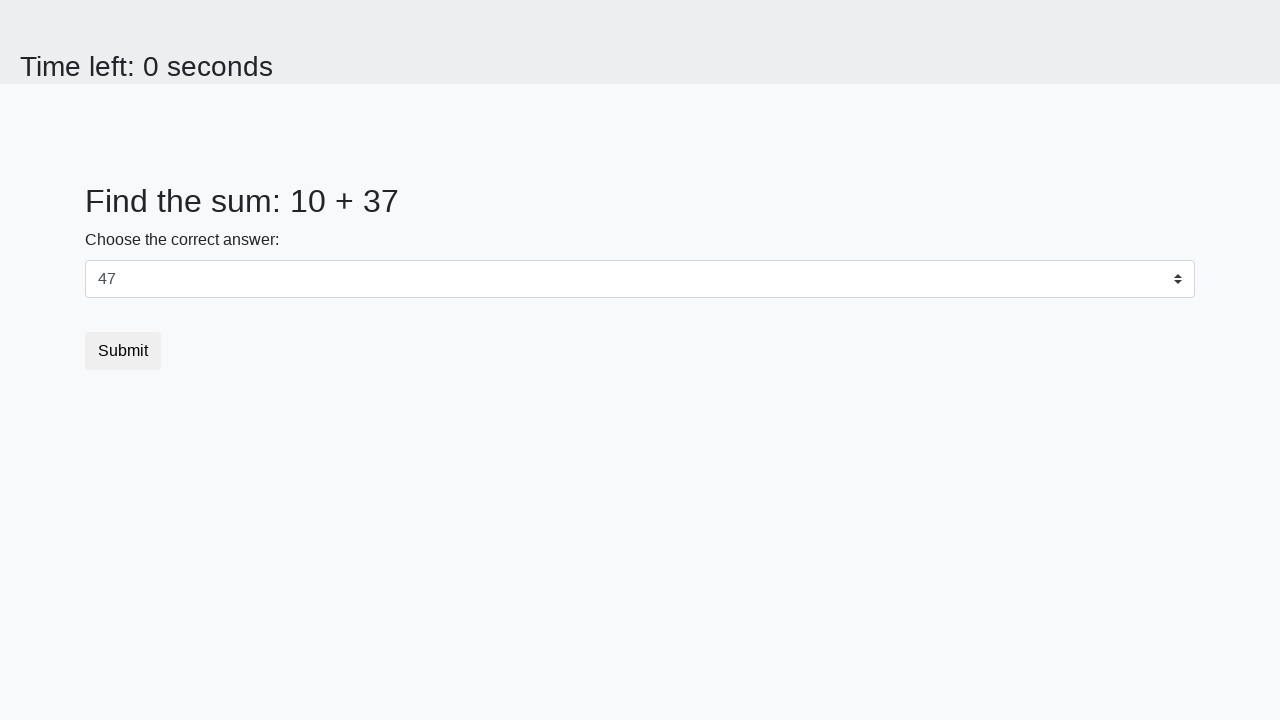

Clicked submit button to submit the form at (123, 351) on [type='submit']
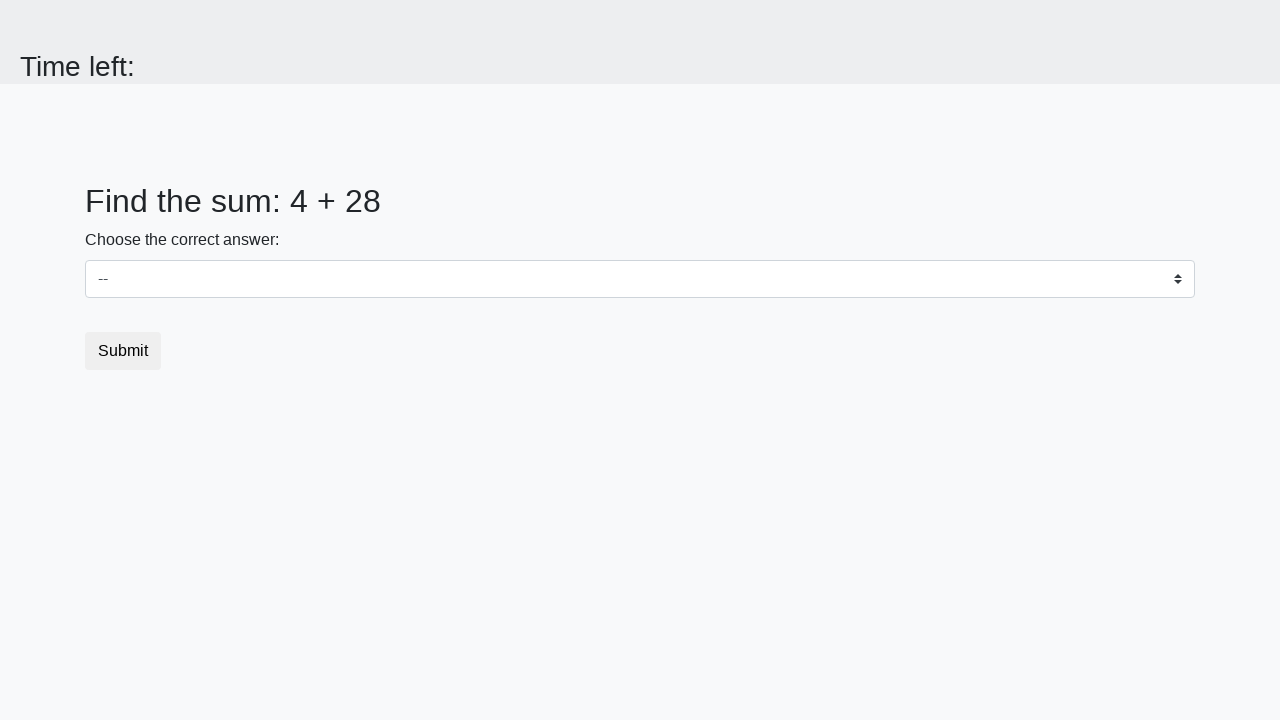

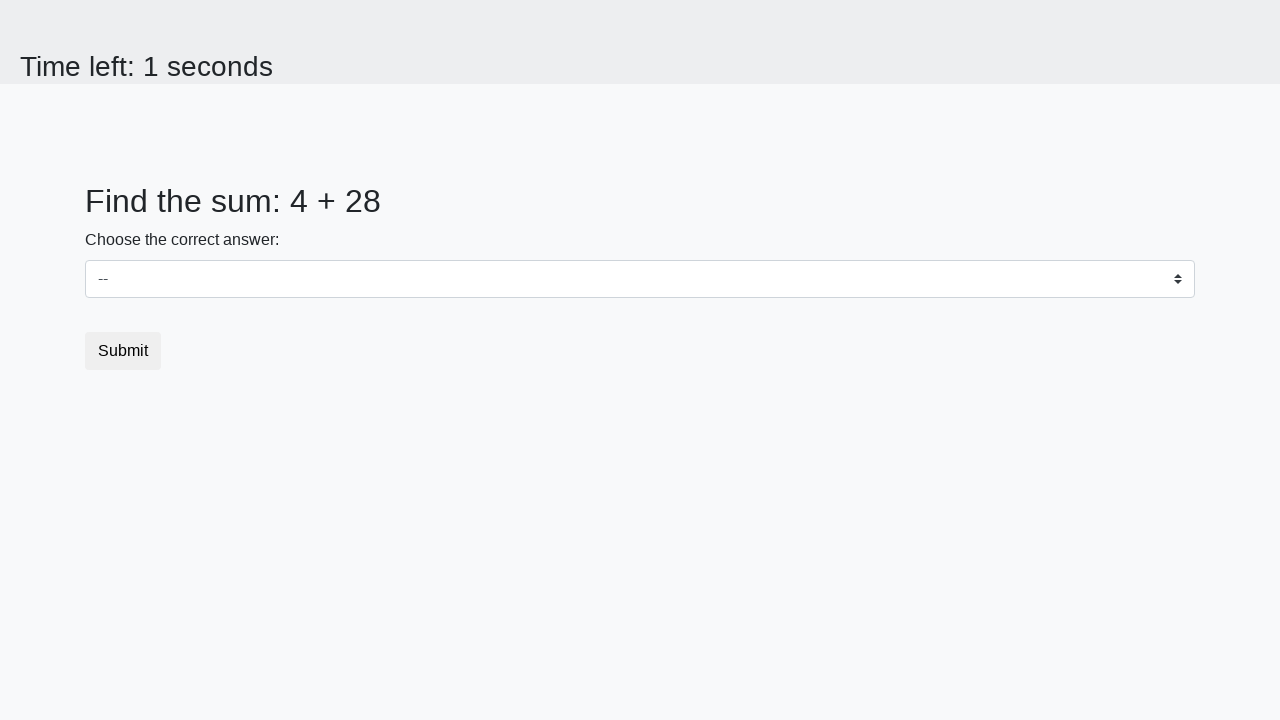